Tests locating an element by name attribute on a Selenium practice page by filling in a mobile number field.

Starting URL: https://www.tutorialspoint.com/selenium/practice/selenium_automation_practice.php

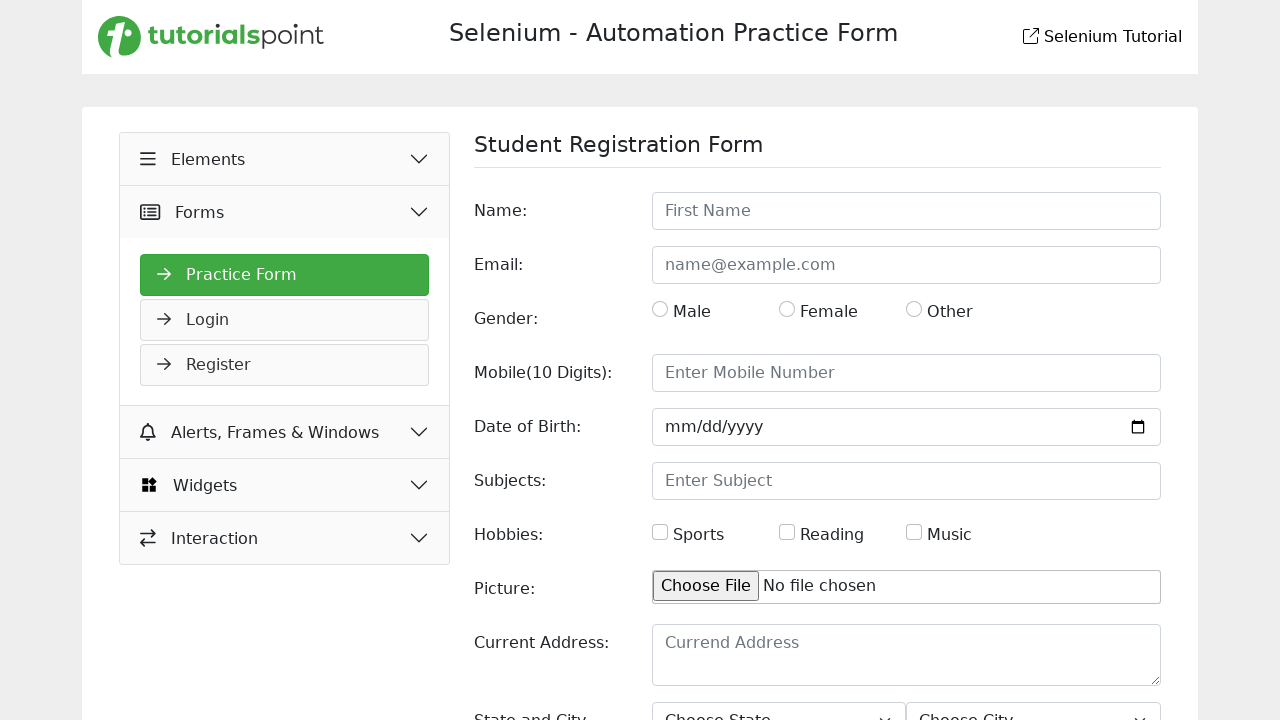

Navigated to Selenium automation practice page
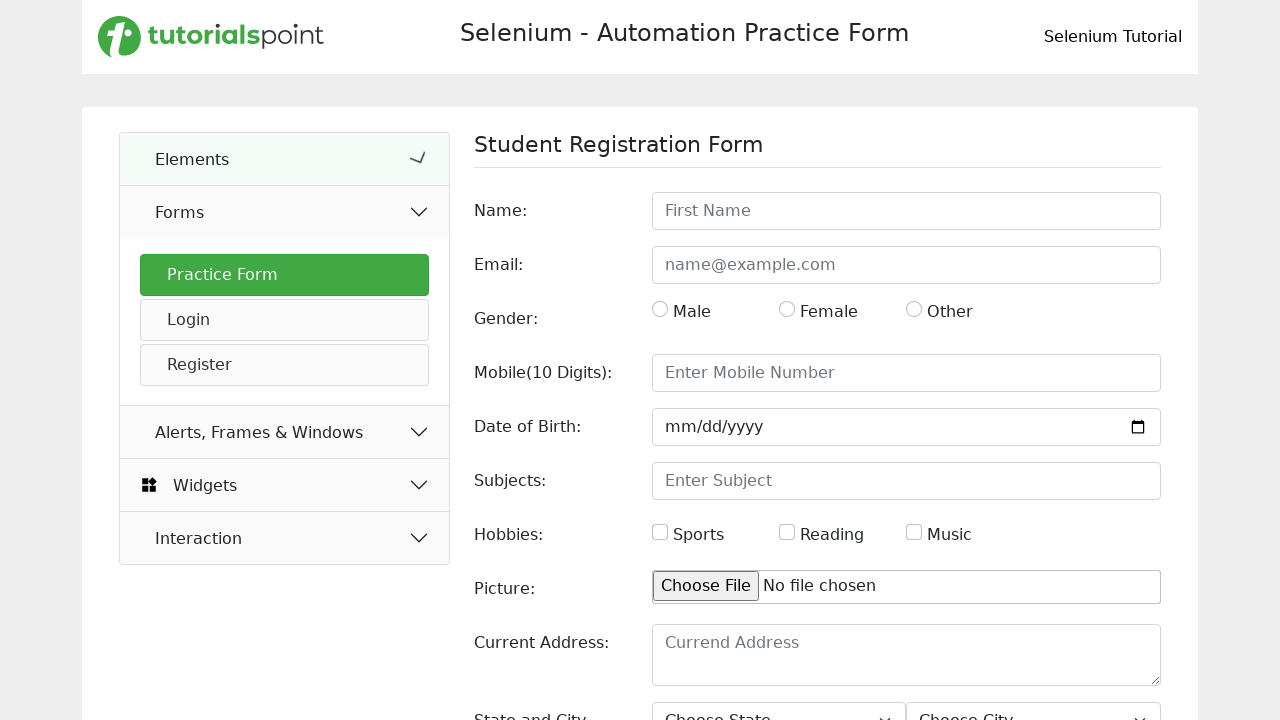

Filled mobile number field with '01881286434' using name attribute on input[name='mobile']
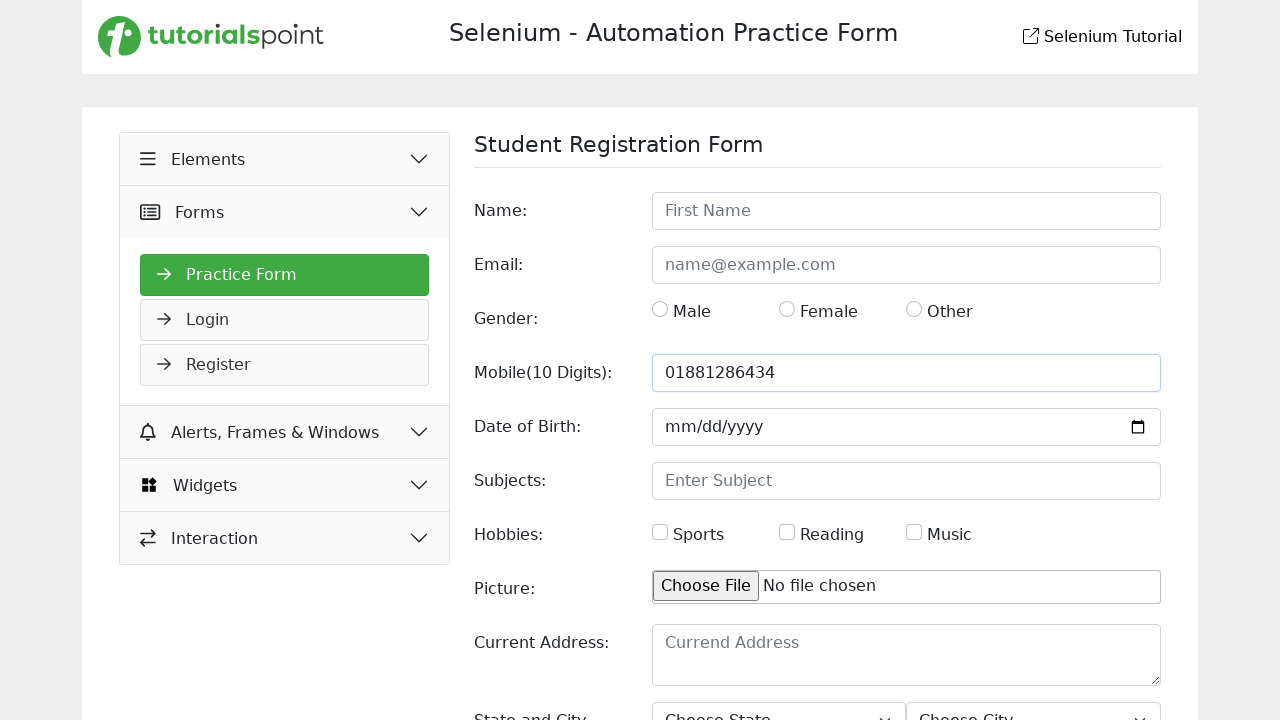

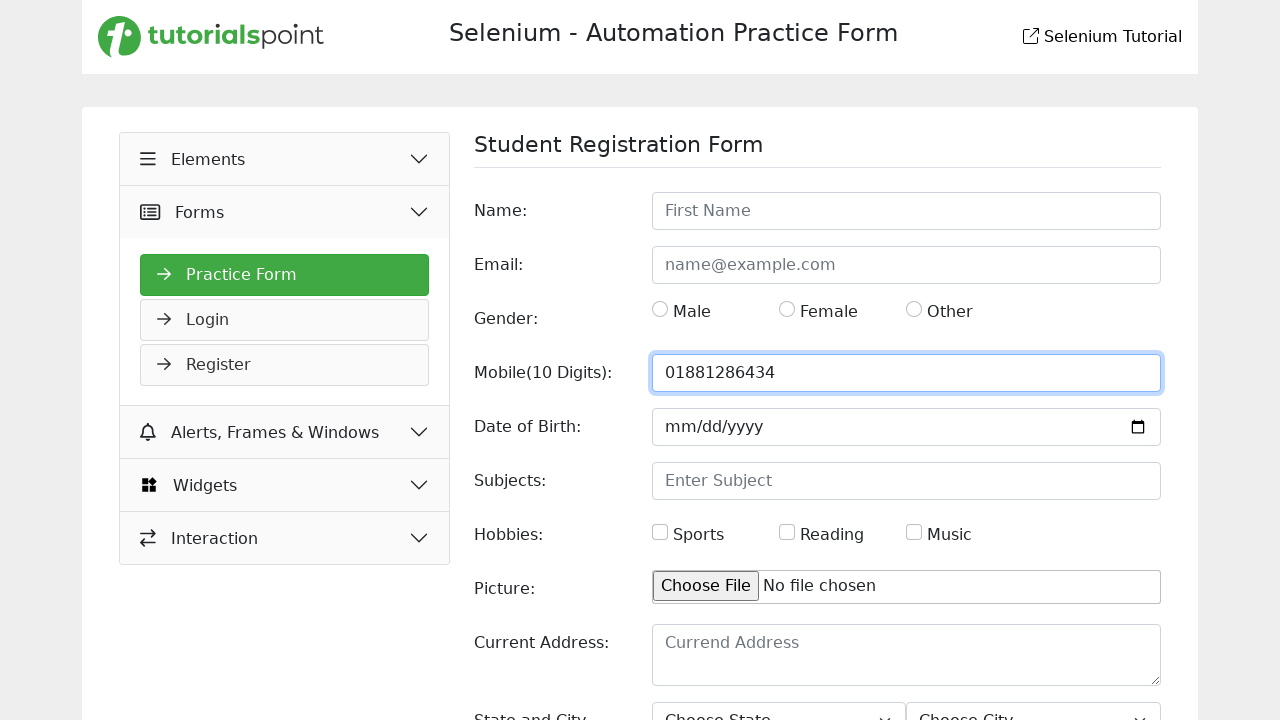